Tests opening a new browser tab by clicking the "New Tab" button, switching to the new tab, verifying the heading text, and closing the new tab.

Starting URL: https://demoqa.com/browser-windows

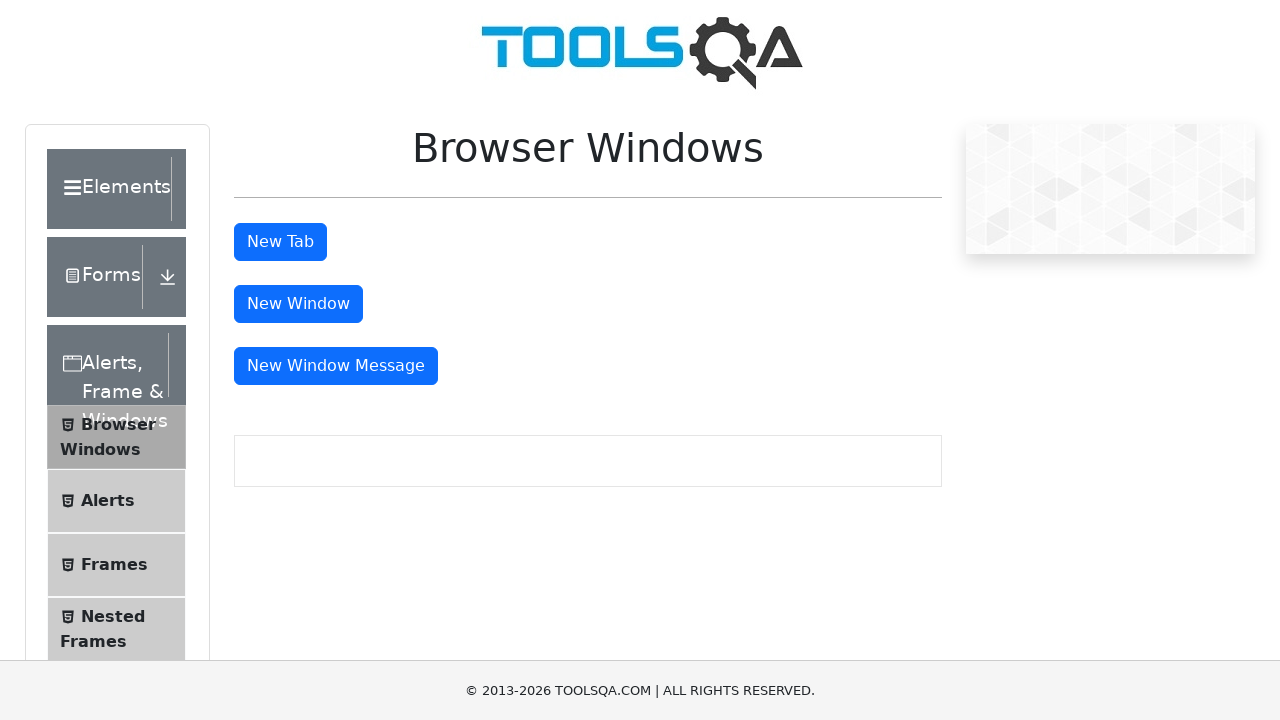

Clicked New Tab button at (280, 242) on #tabButton
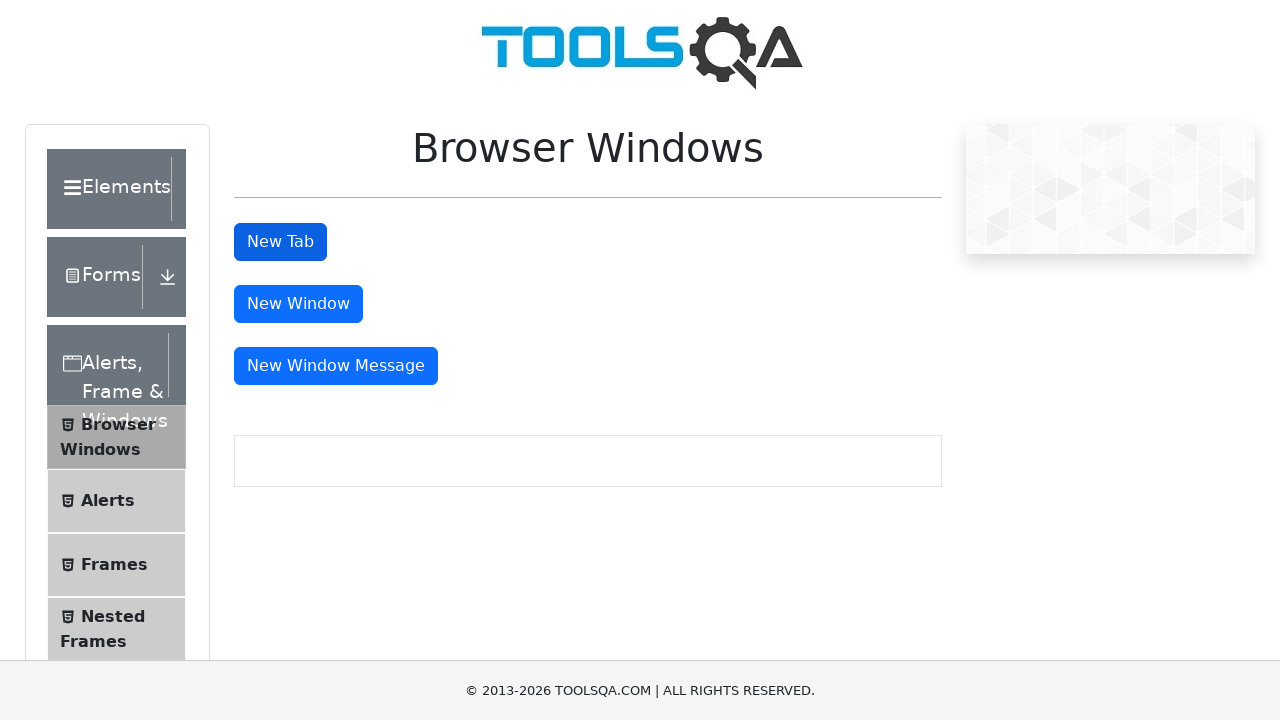

Clicked New Tab button and waited for new page to open at (280, 242) on #tabButton
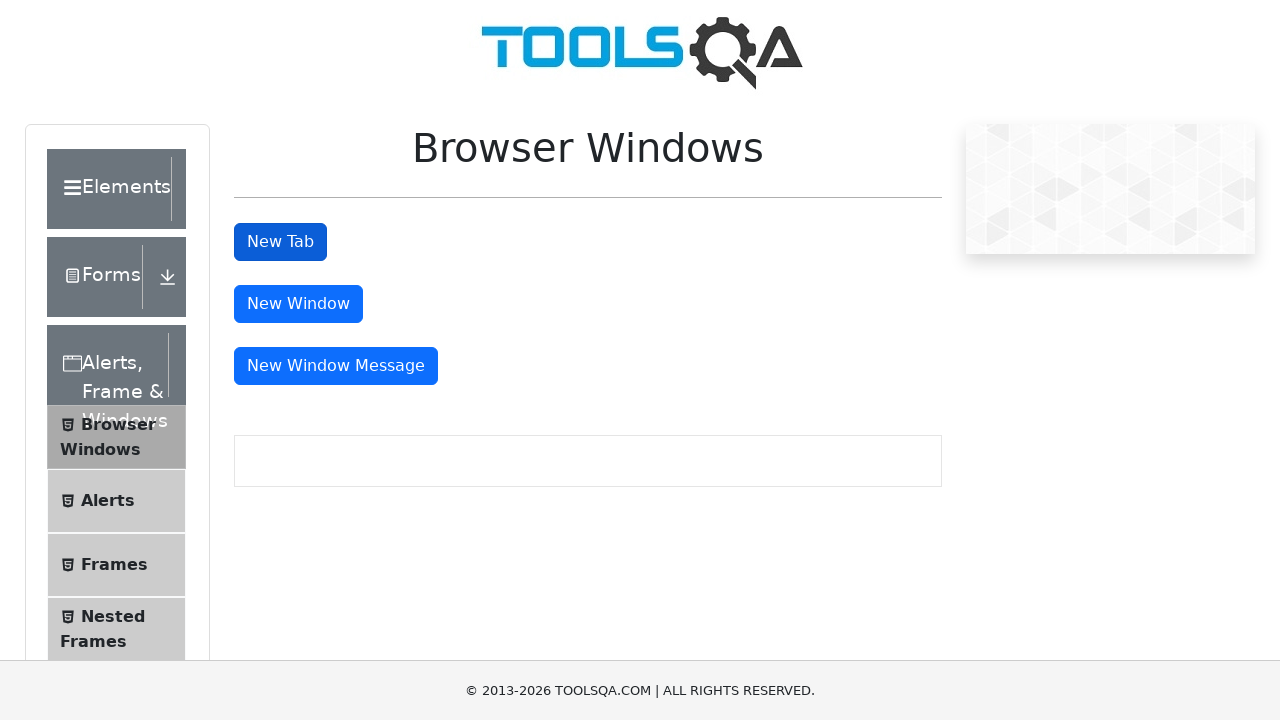

Switched to new tab
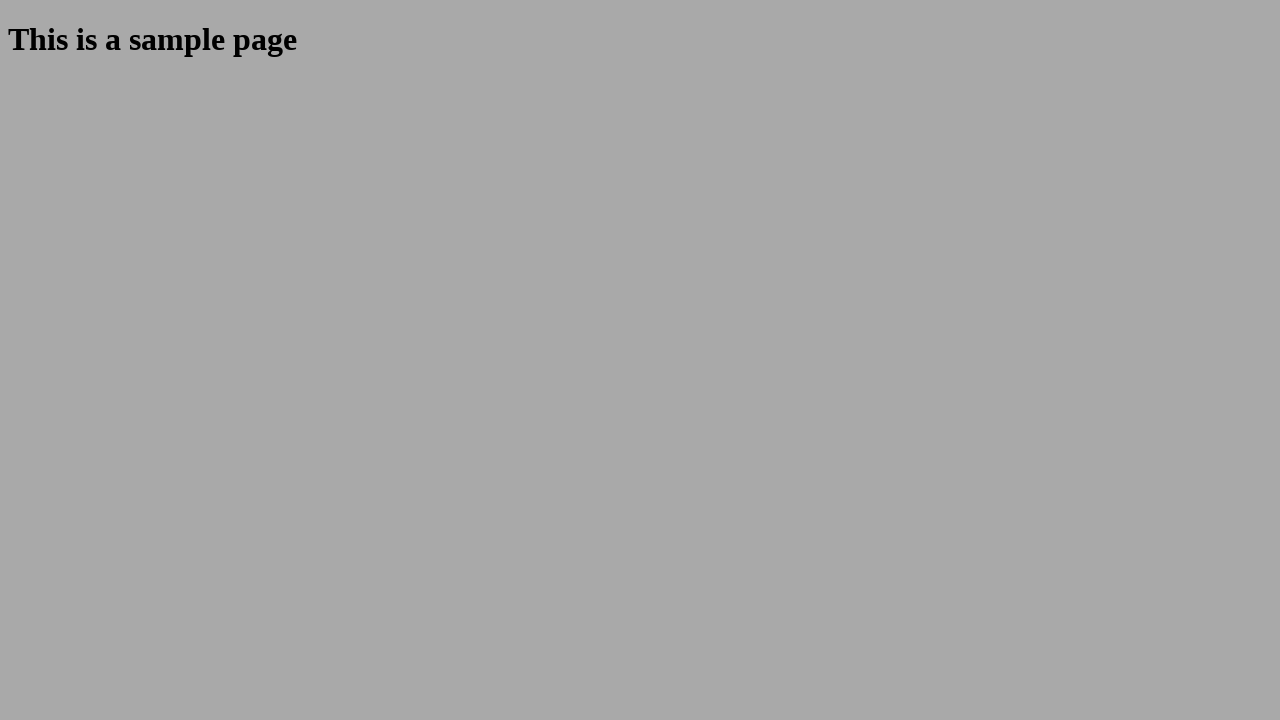

New page loaded and heading selector found
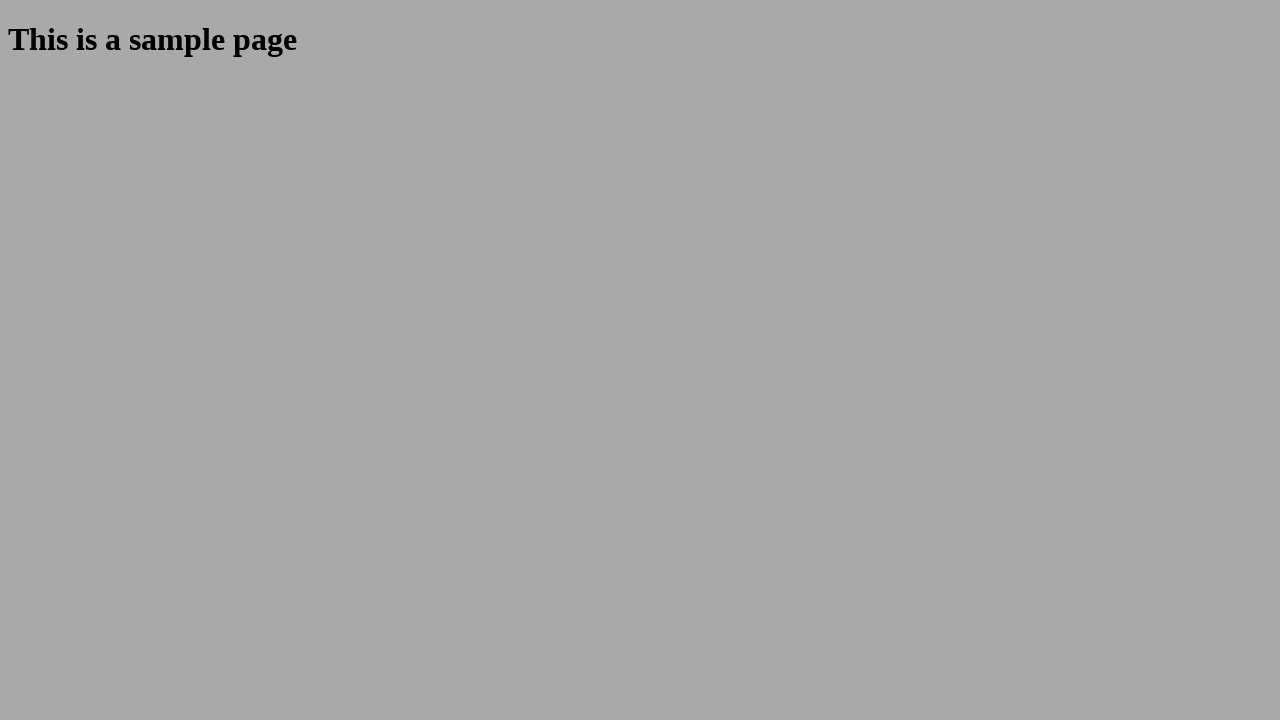

Retrieved heading text: This is a sample page
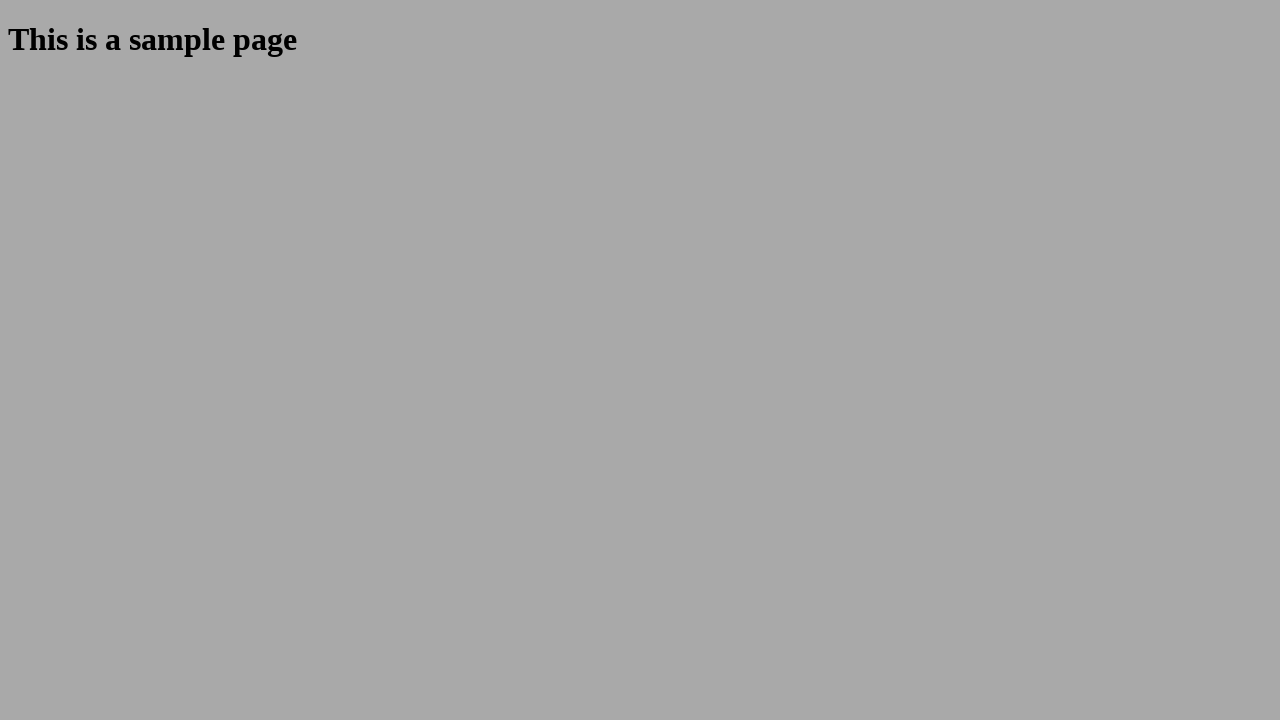

Closed the new tab
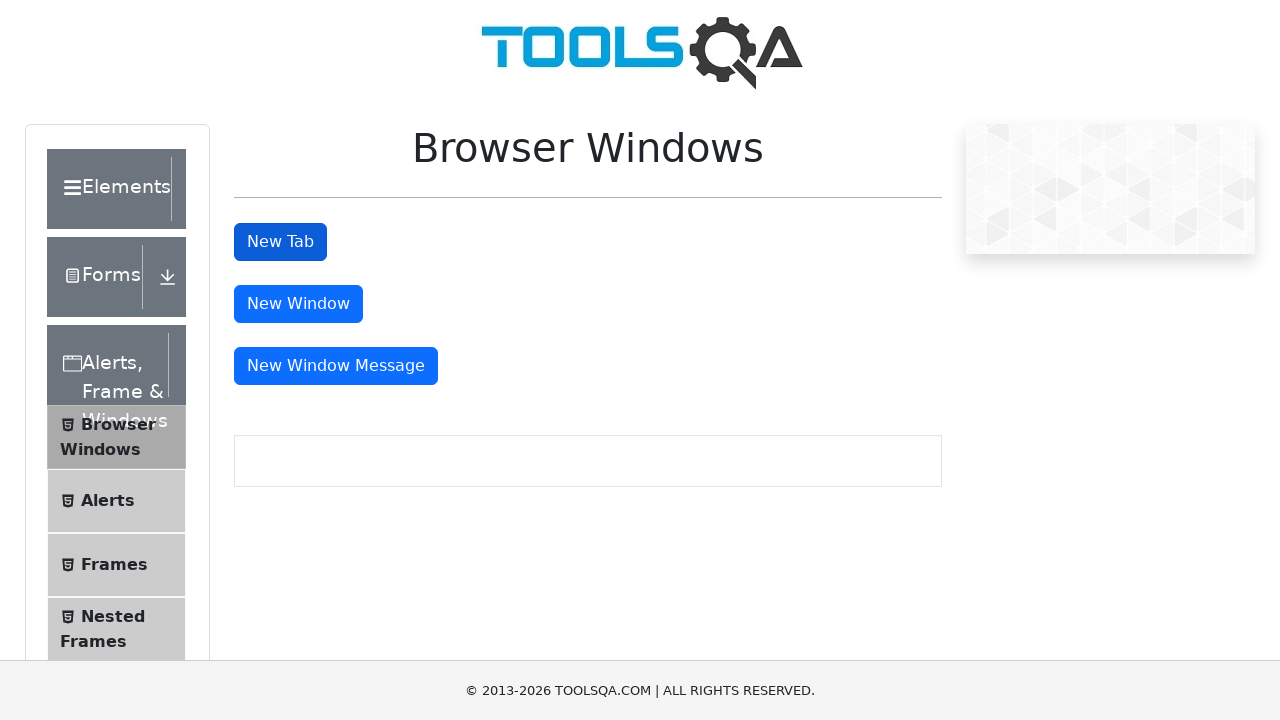

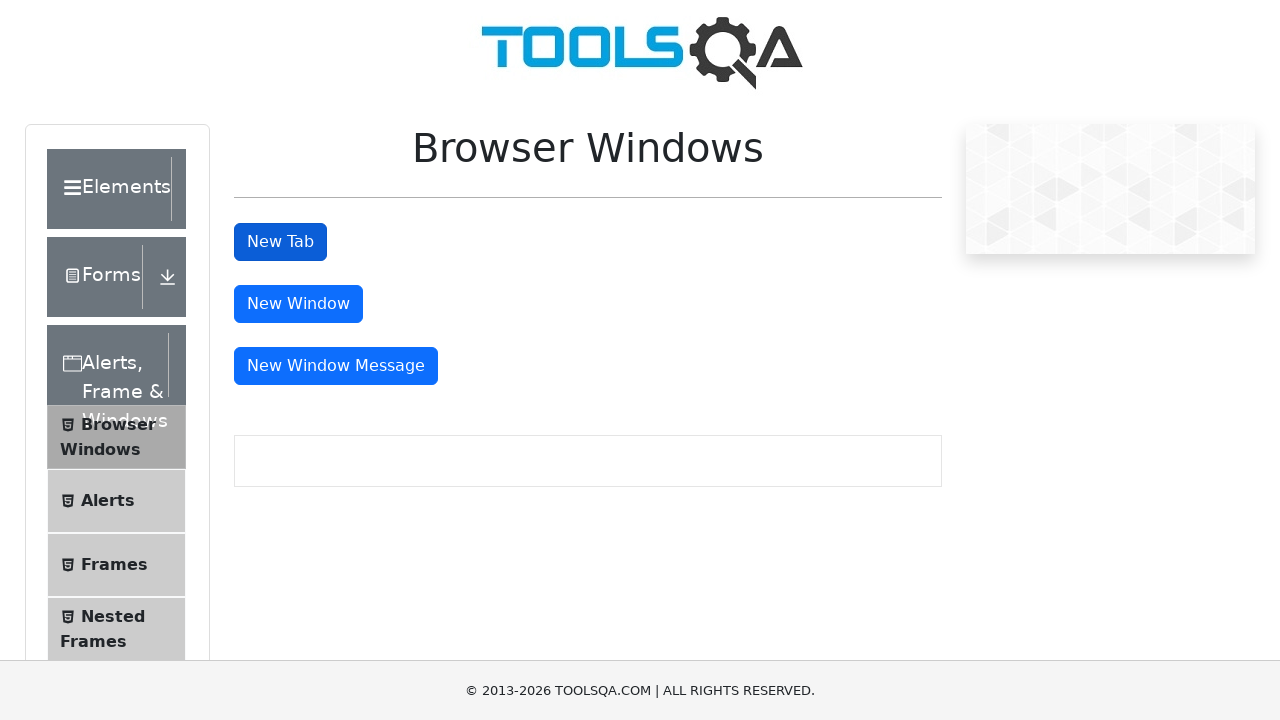